Tests JavaScript alert handling by clicking a button that triggers an alert and then accepting/dismissing the alert dialog

Starting URL: https://formy-project.herokuapp.com/switch-window

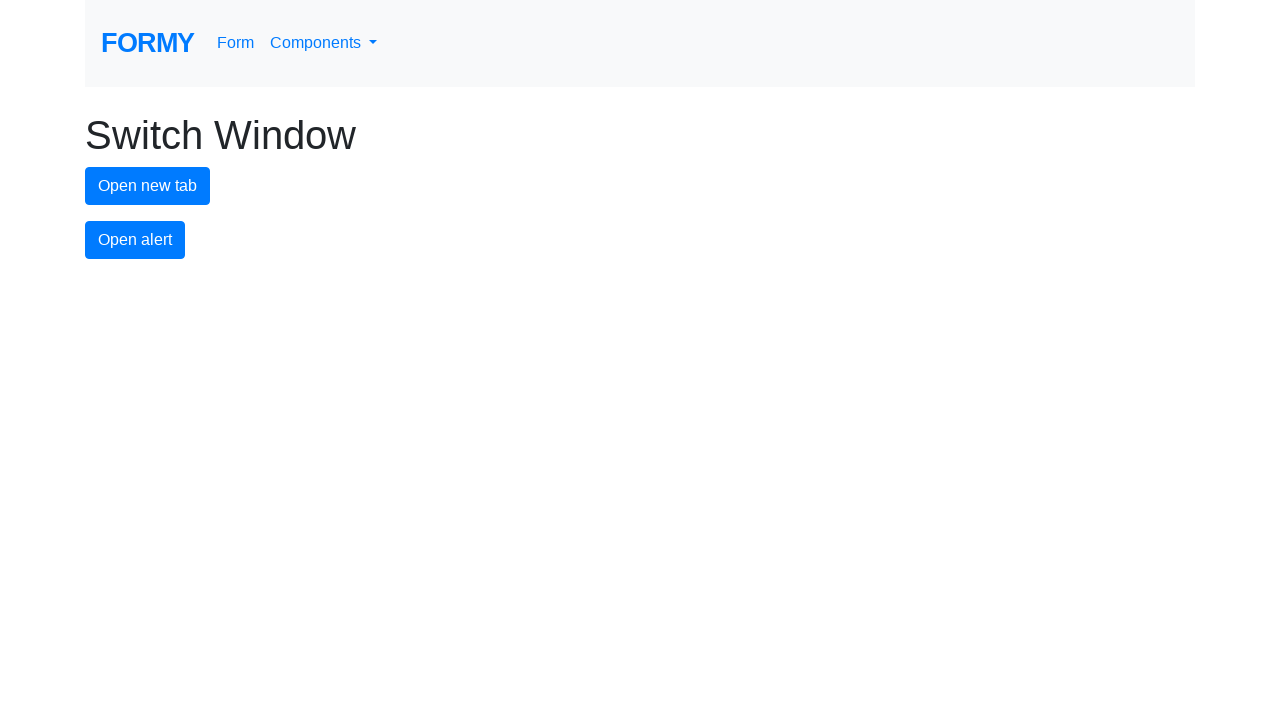

Set up dialog handler to accept alerts
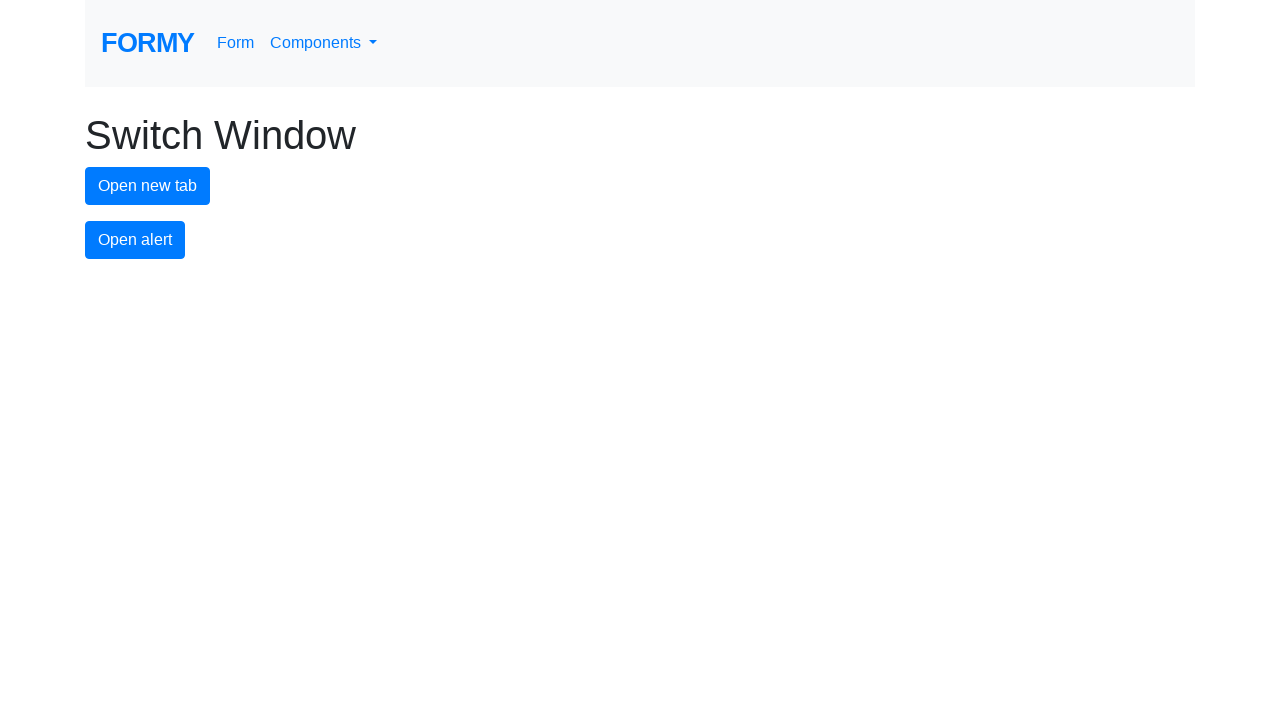

Clicked alert button to trigger JavaScript alert at (135, 240) on #alert-button
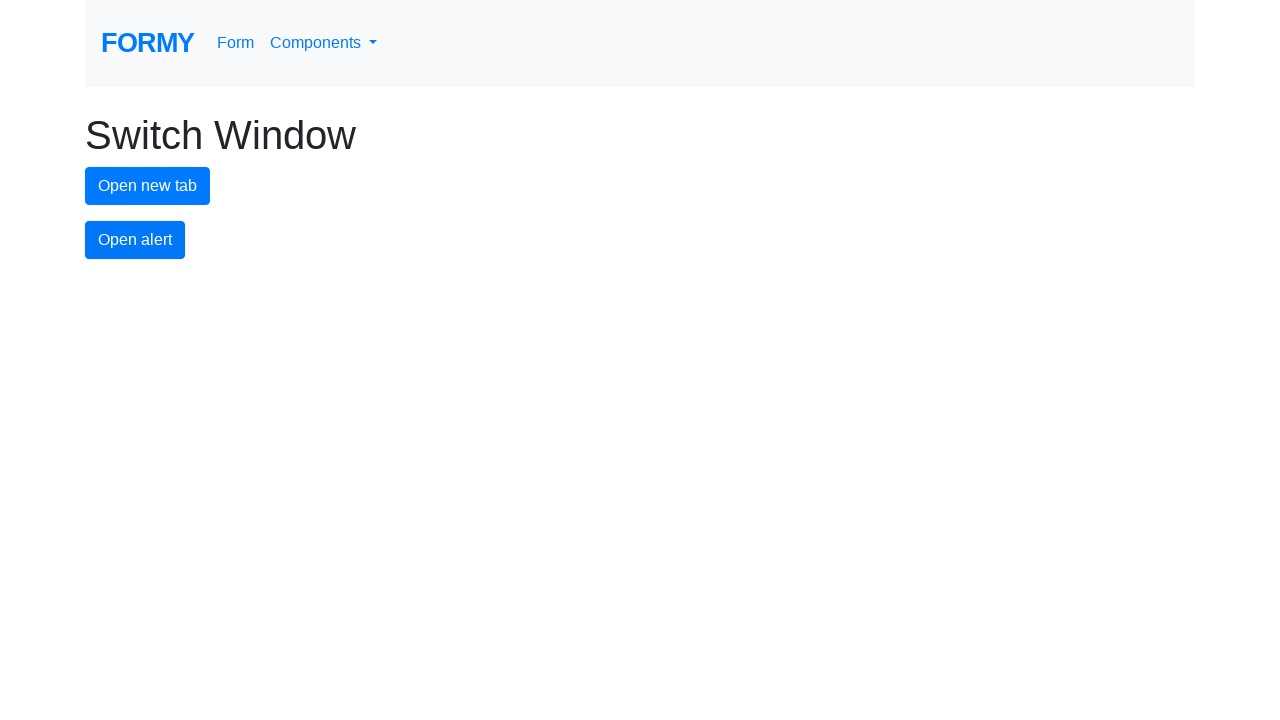

Waited 500ms for alert dialog handling to complete
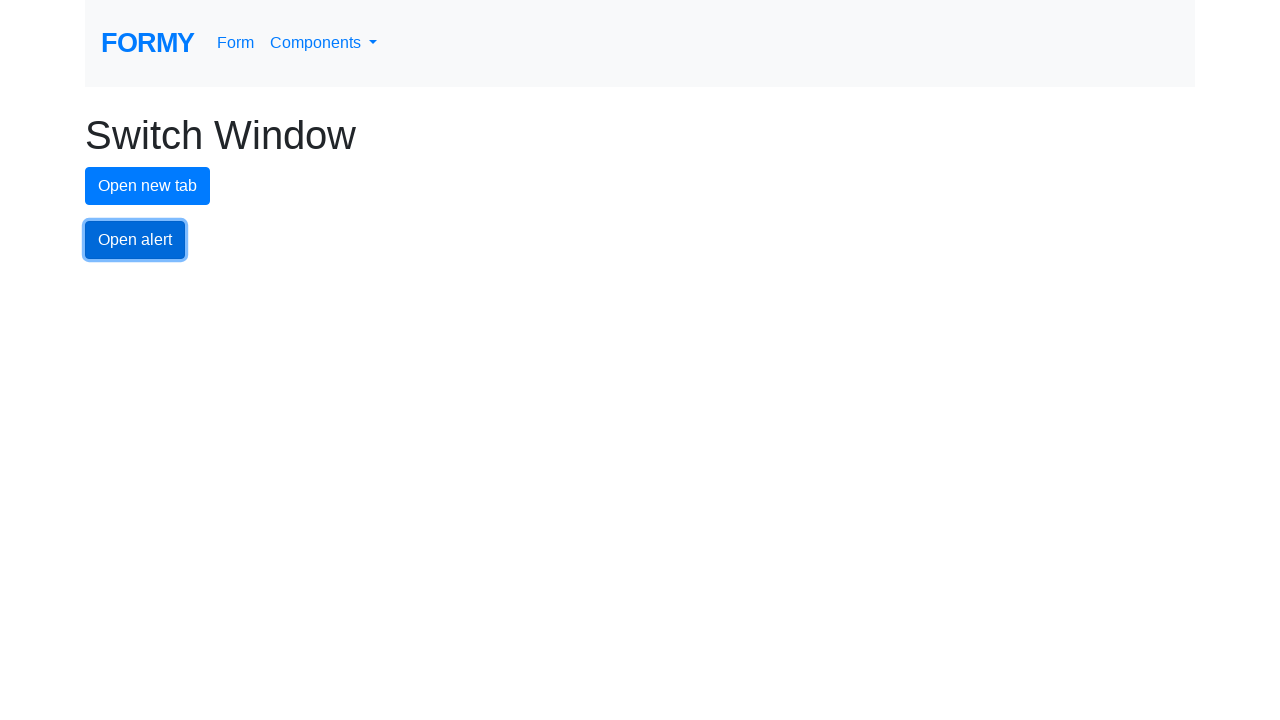

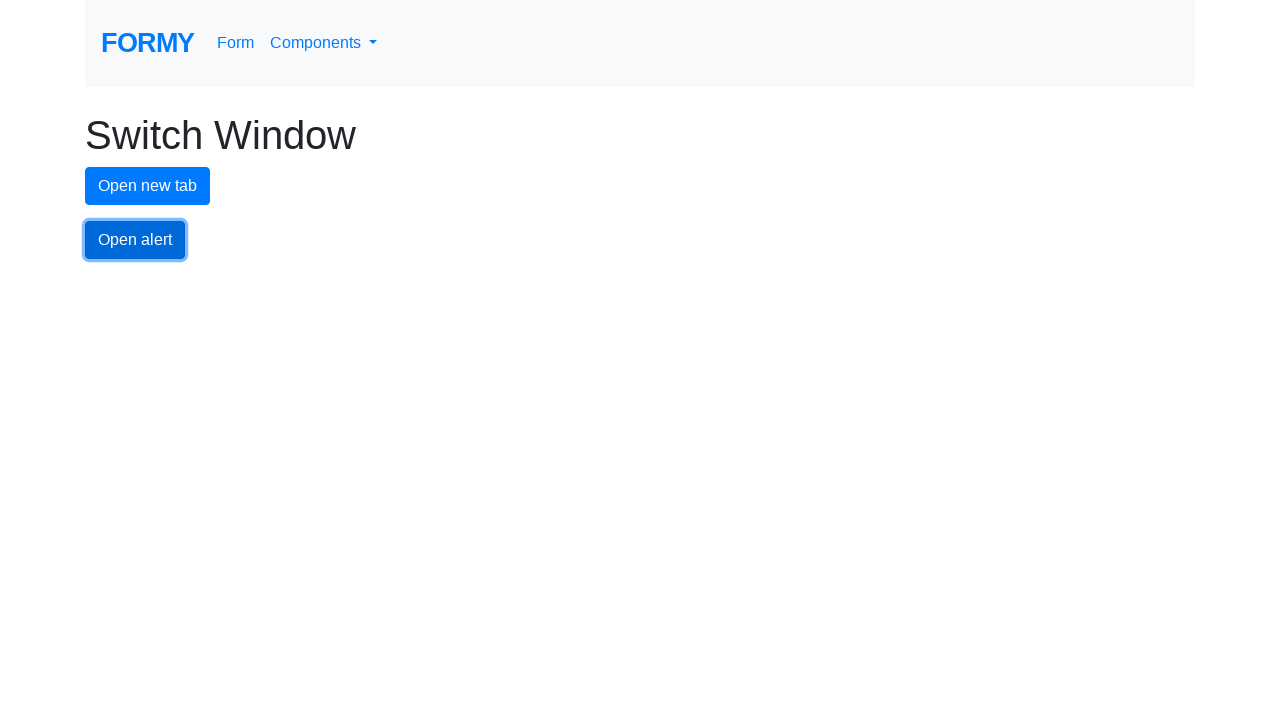